Tests nested frame navigation by clicking on the Nested Frames link, switching to the top frame, then switching to a middle frame, and verifying the content is accessible.

Starting URL: https://the-internet.herokuapp.com/

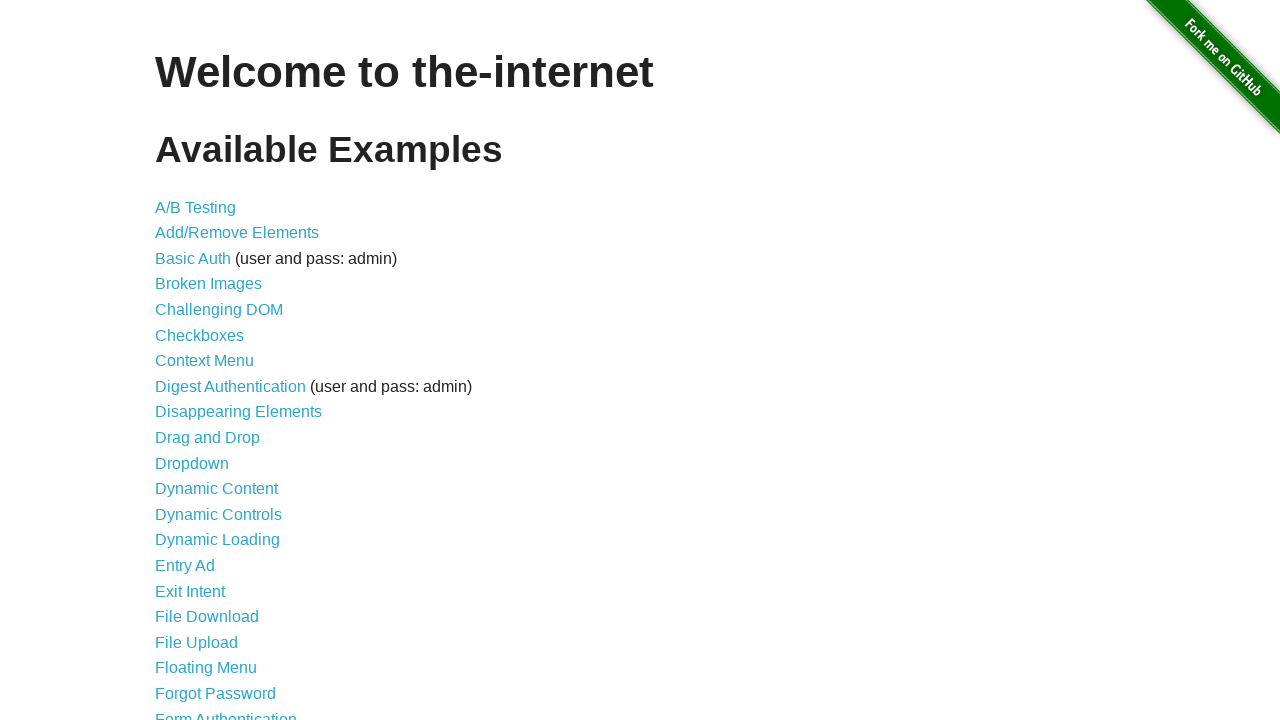

Clicked on the Nested Frames link at (210, 395) on xpath=//a[text()='Nested Frames']
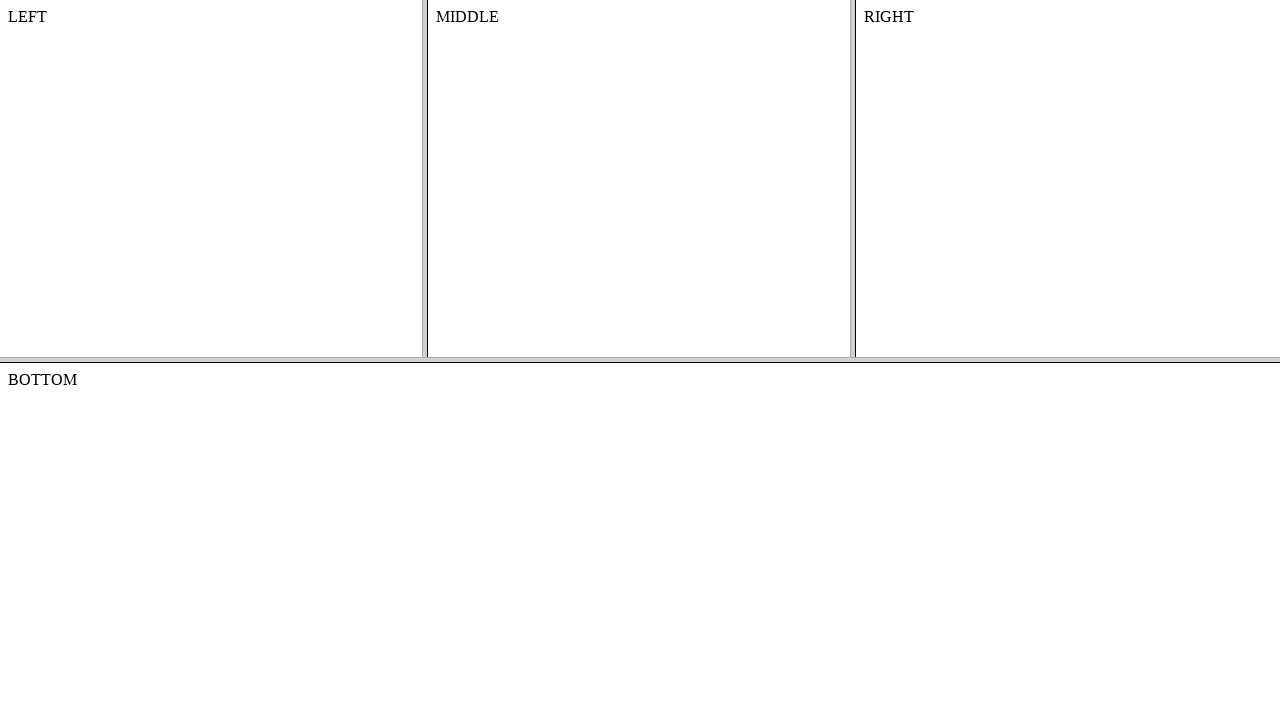

Switched to the top frame
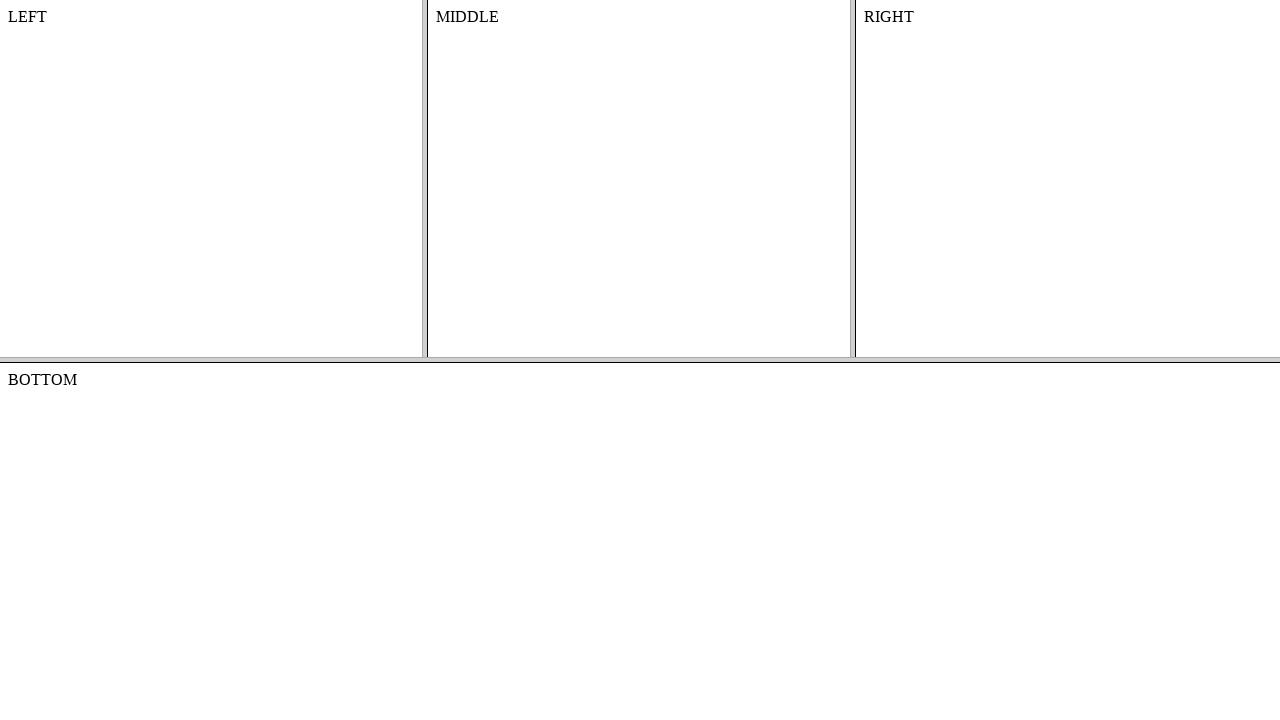

Switched to the middle frame within the top frame
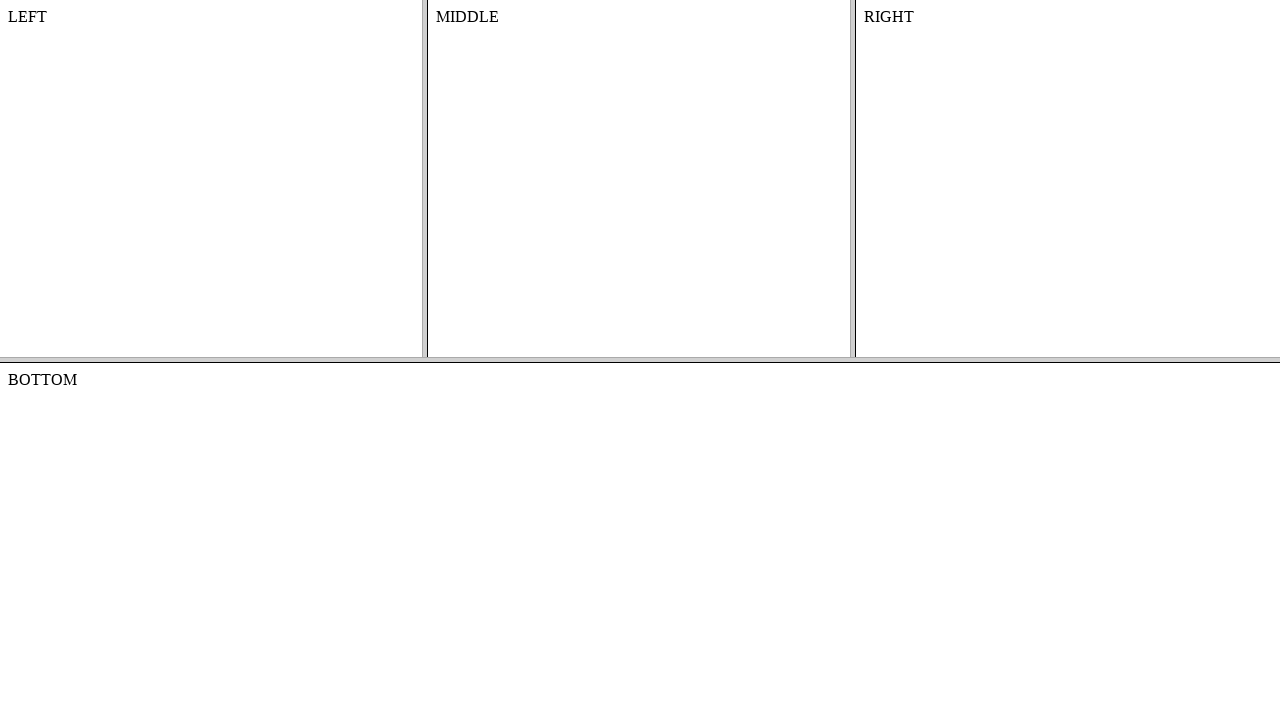

Content in the middle frame became visible and accessible
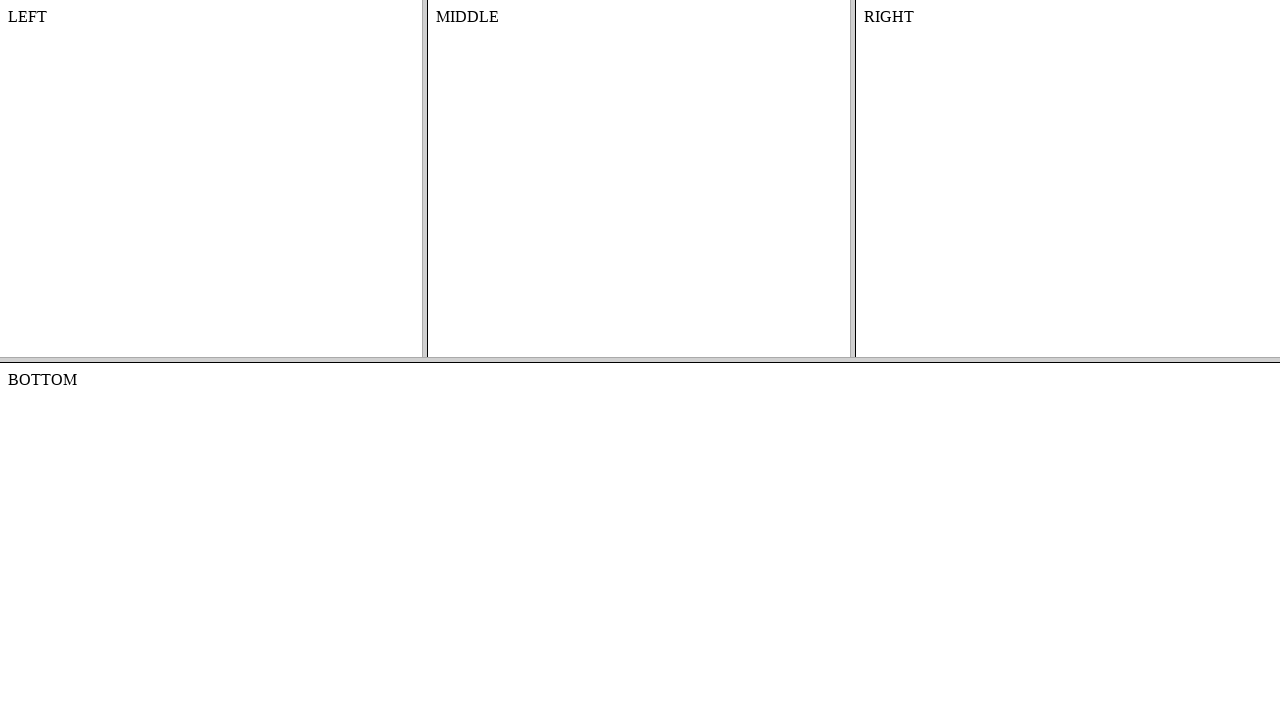

Retrieved text content from middle frame: 'MIDDLE'
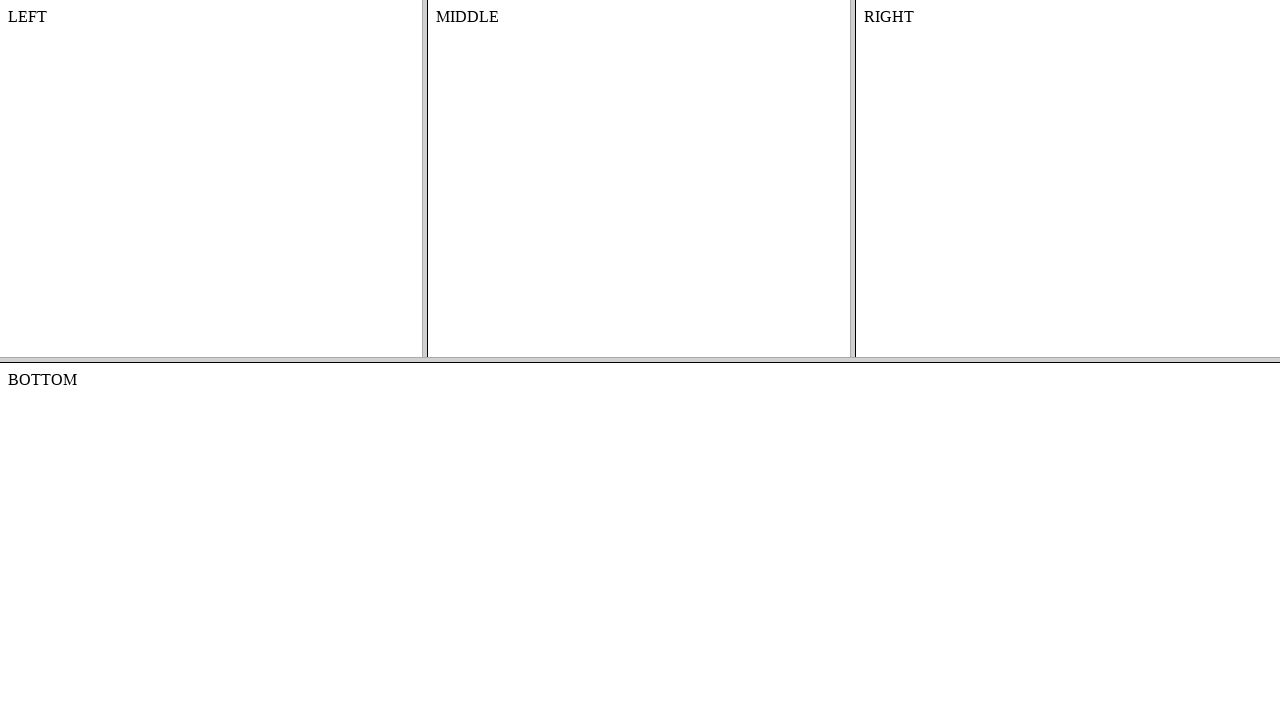

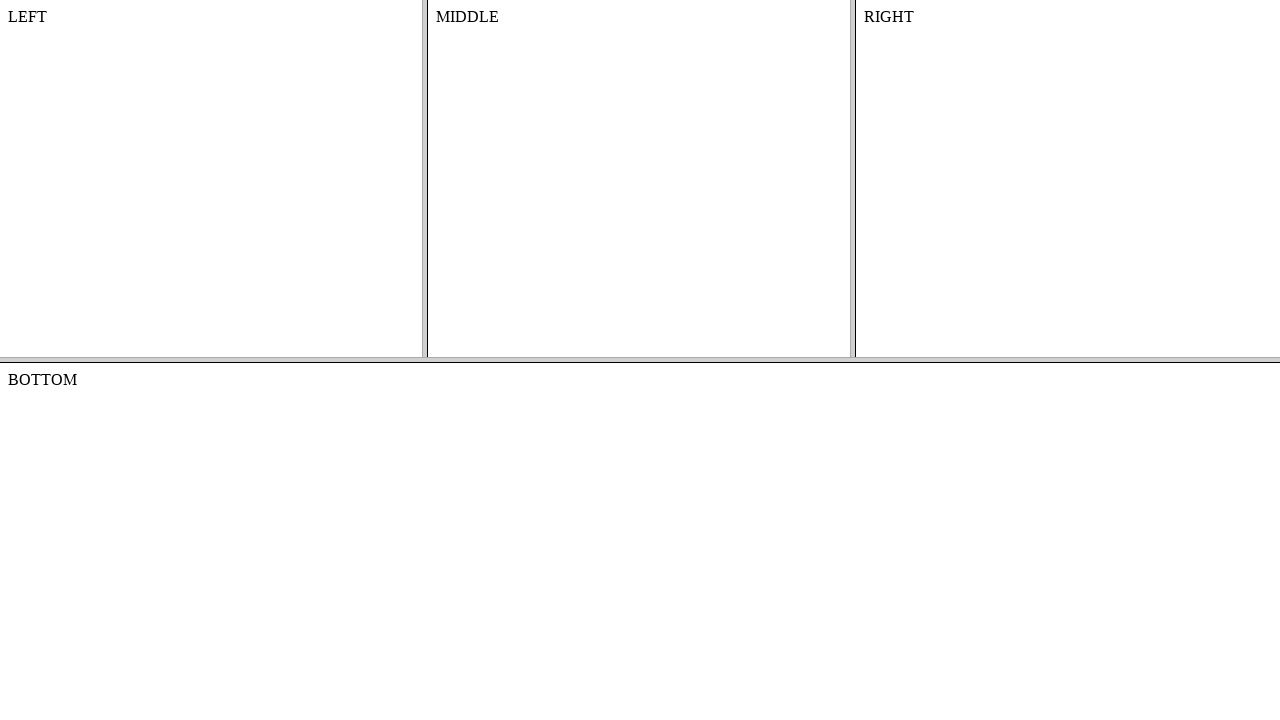